Tests table sorting functionality by comparing manually sorted data with the table's sort feature

Starting URL: https://rahulshettyacademy.com/seleniumPractise/#/offers

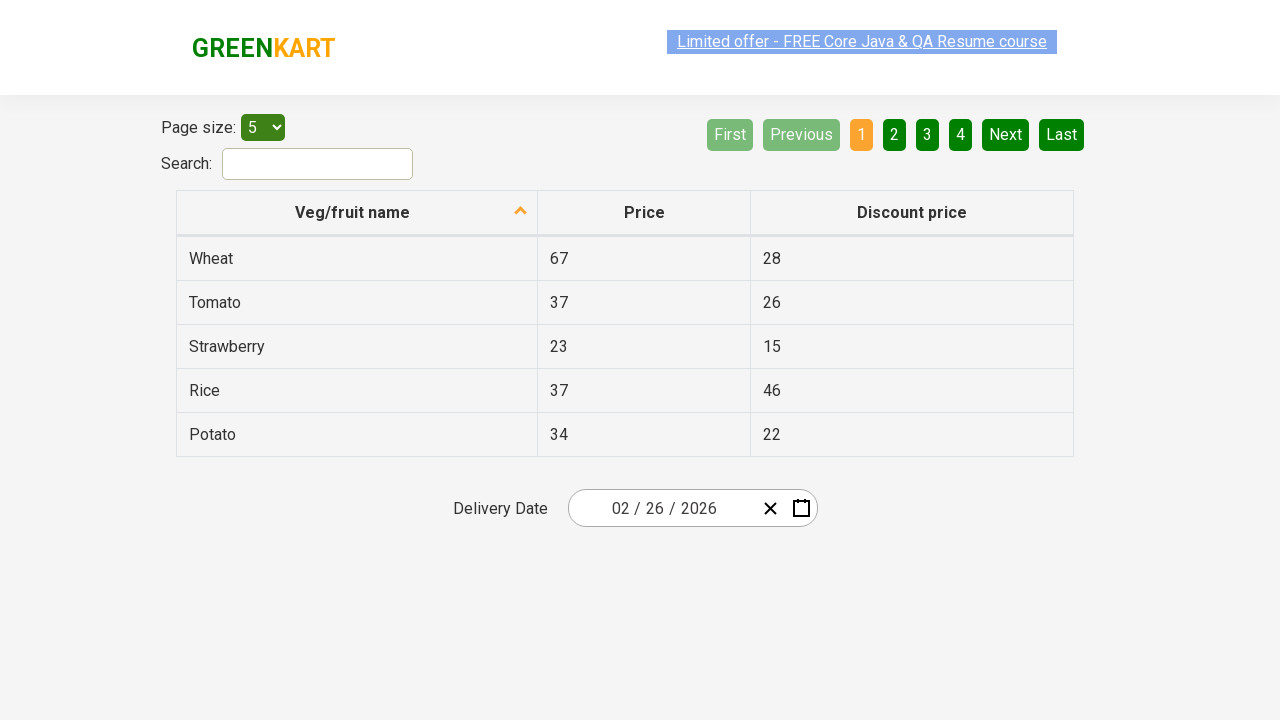

Selected 20 items per page from dropdown on #page-menu
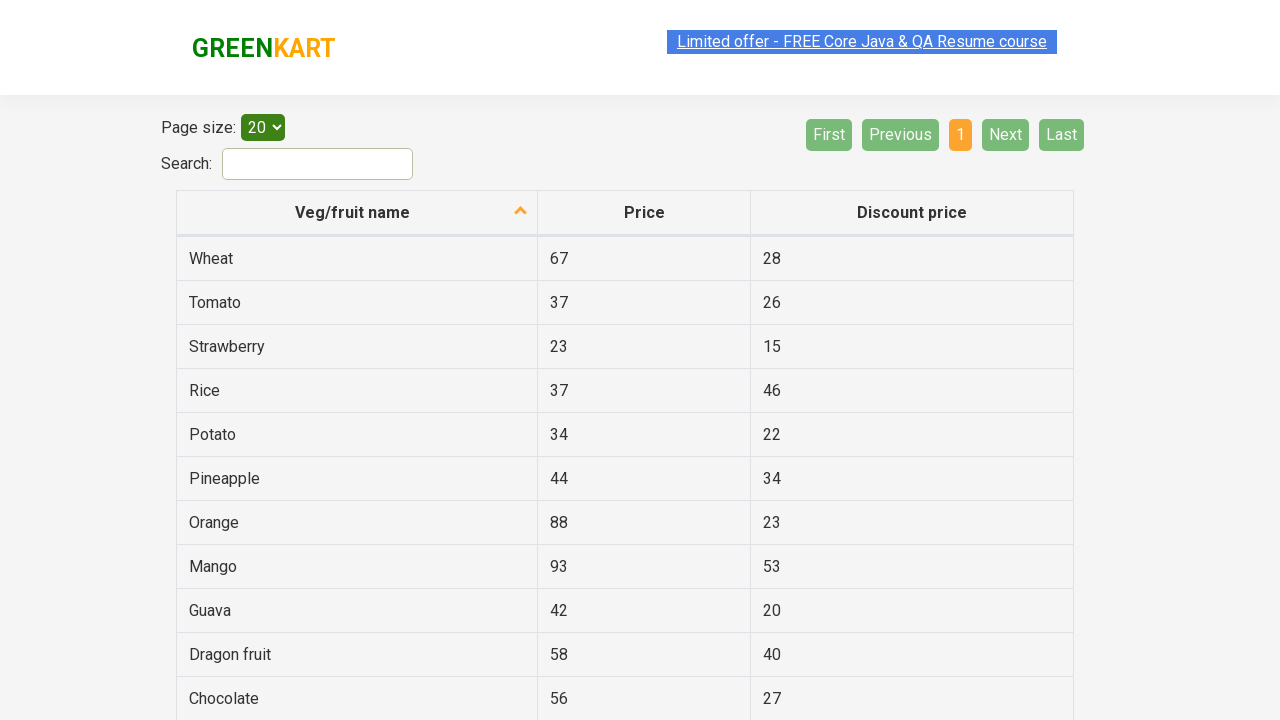

Clicked fruit name column header to sort table at (357, 213) on th[aria-label*='fruit name']
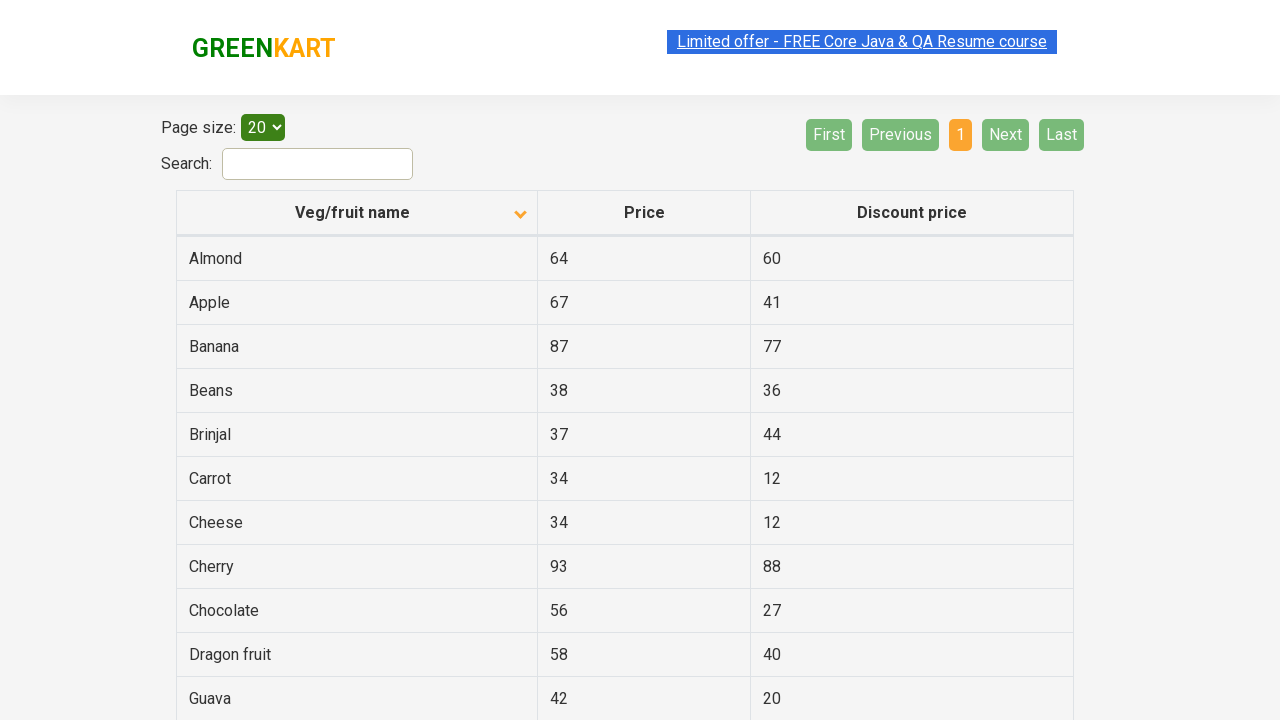

Waited for table to update after sorting
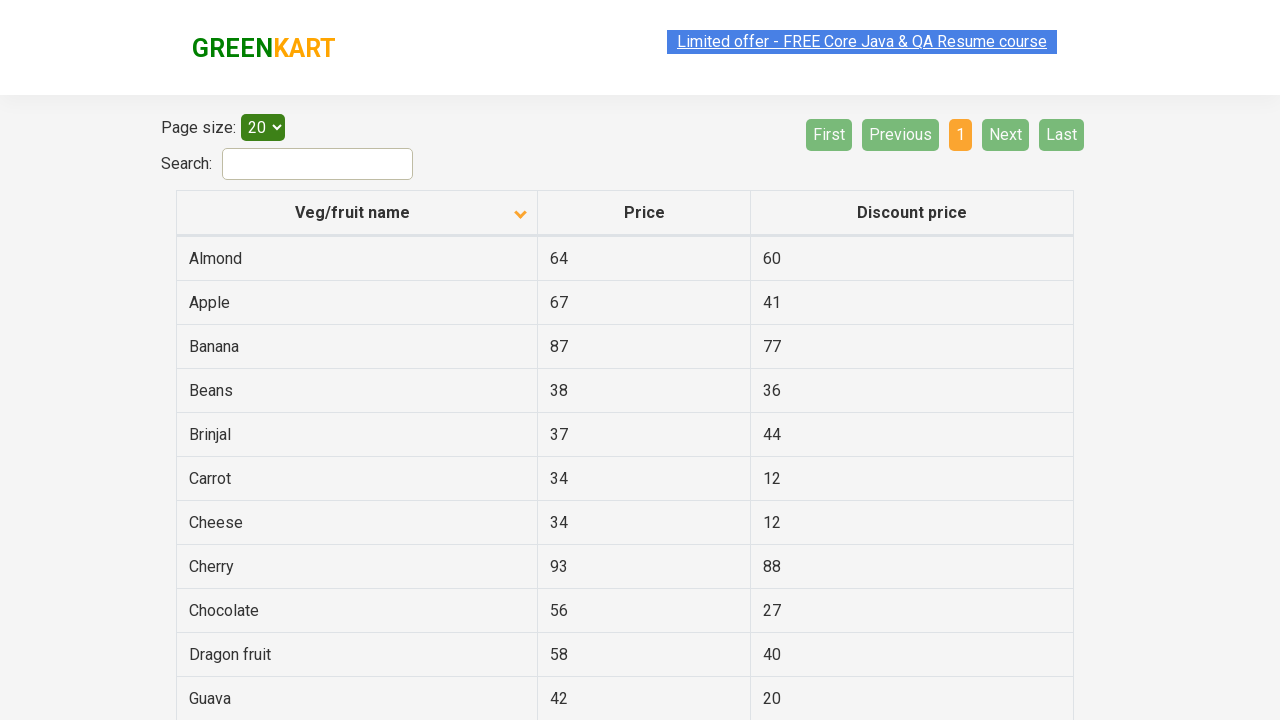

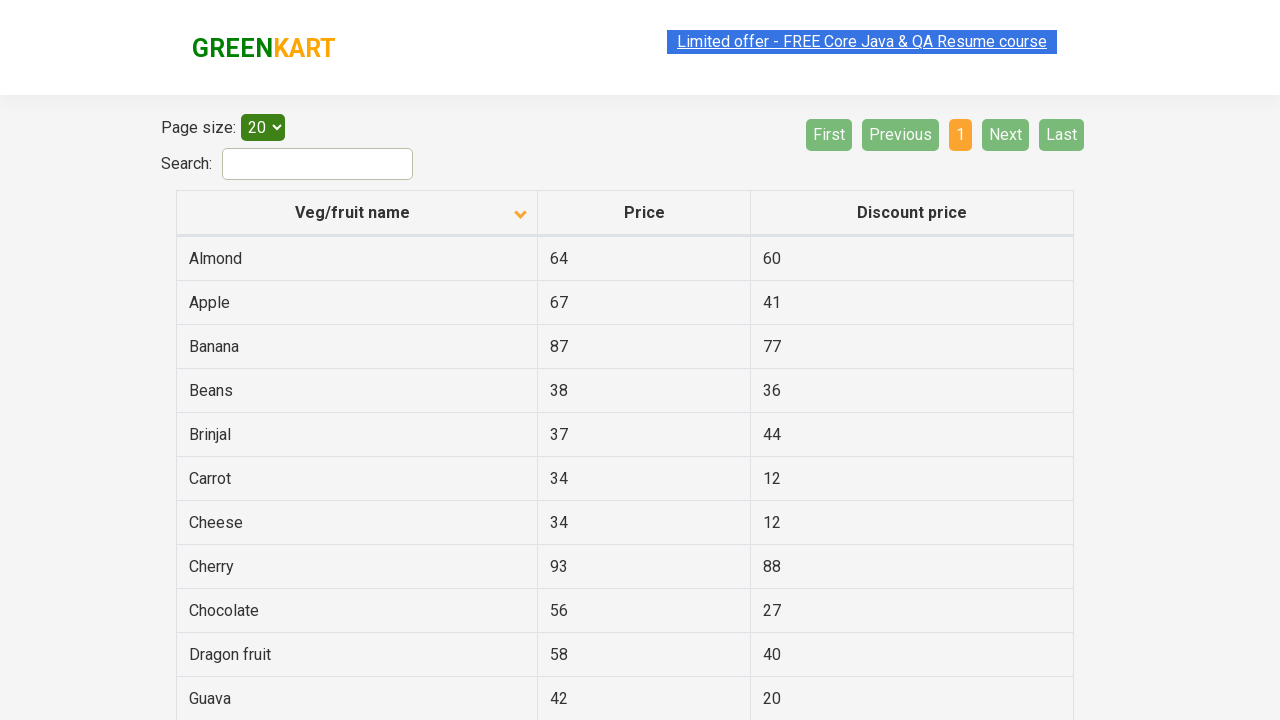